Tests radio button interactions by scrolling to the bottom of the page, iterating through color radio buttons (enabling disabled ones via JavaScript), and clicking all enabled sport radio buttons.

Starting URL: https://practice.expandtesting.com/radio-buttons

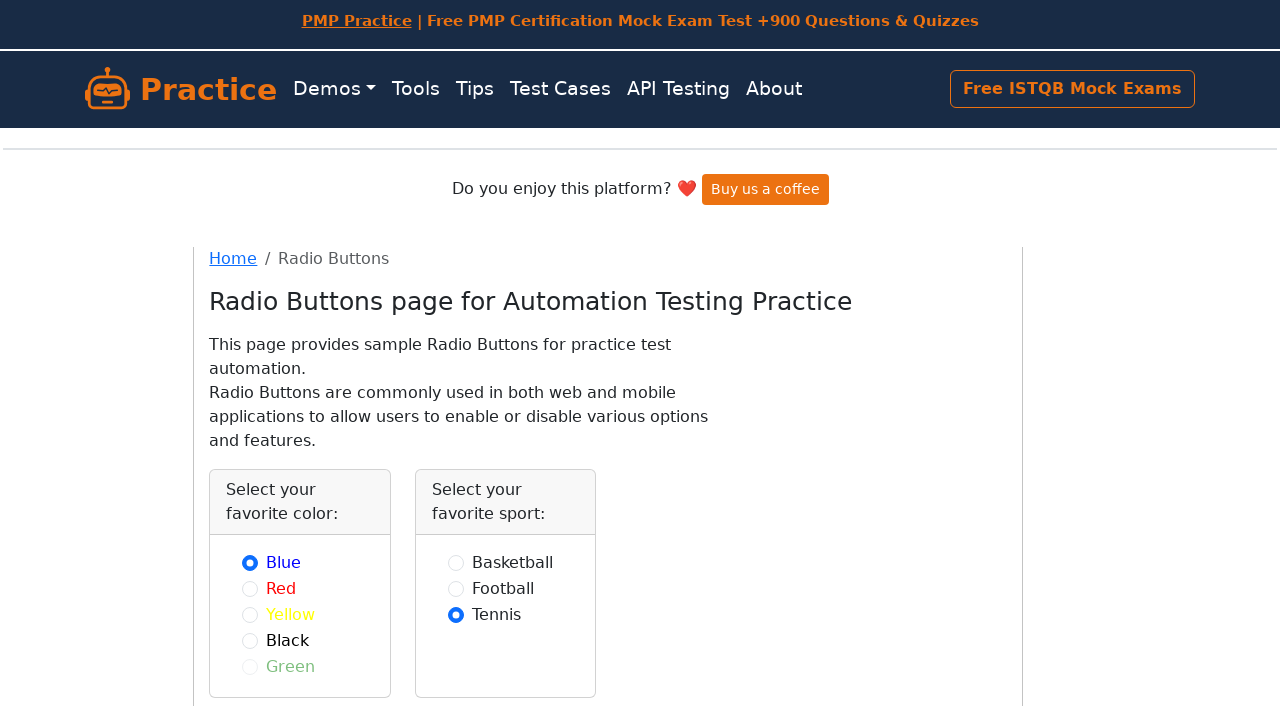

Scrolled to bottom of page
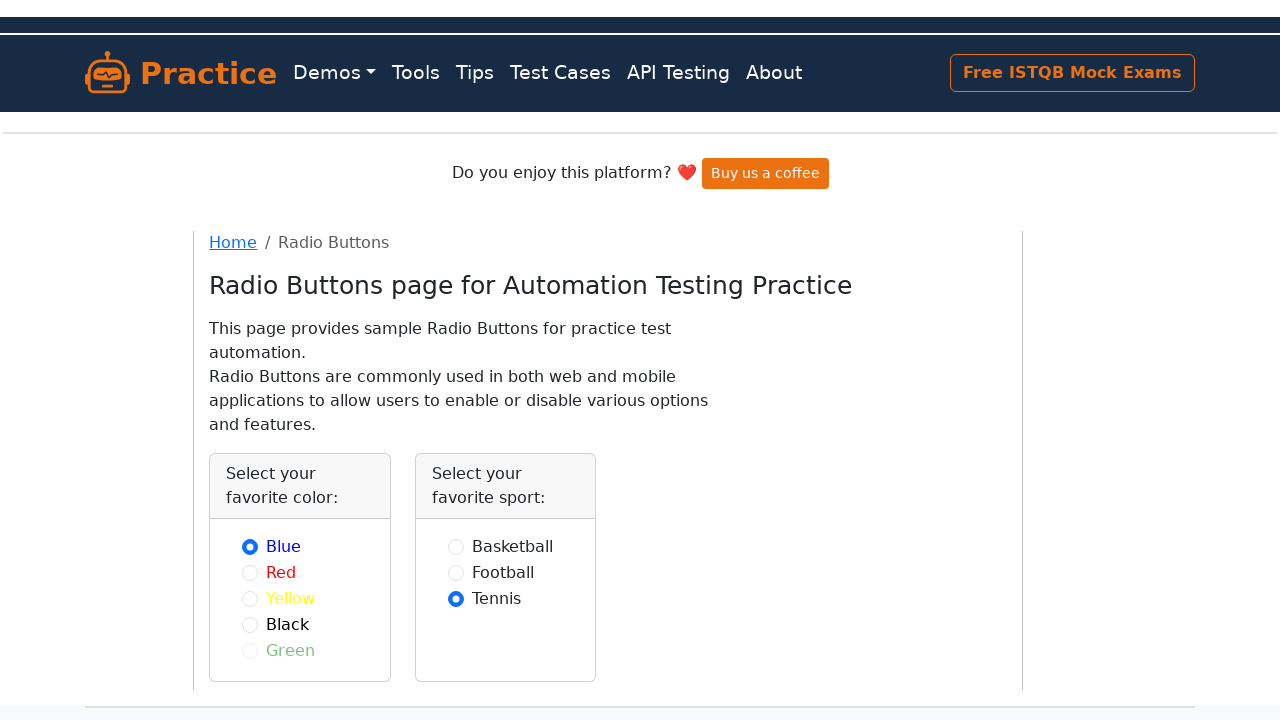

Waited 1 second for page to settle
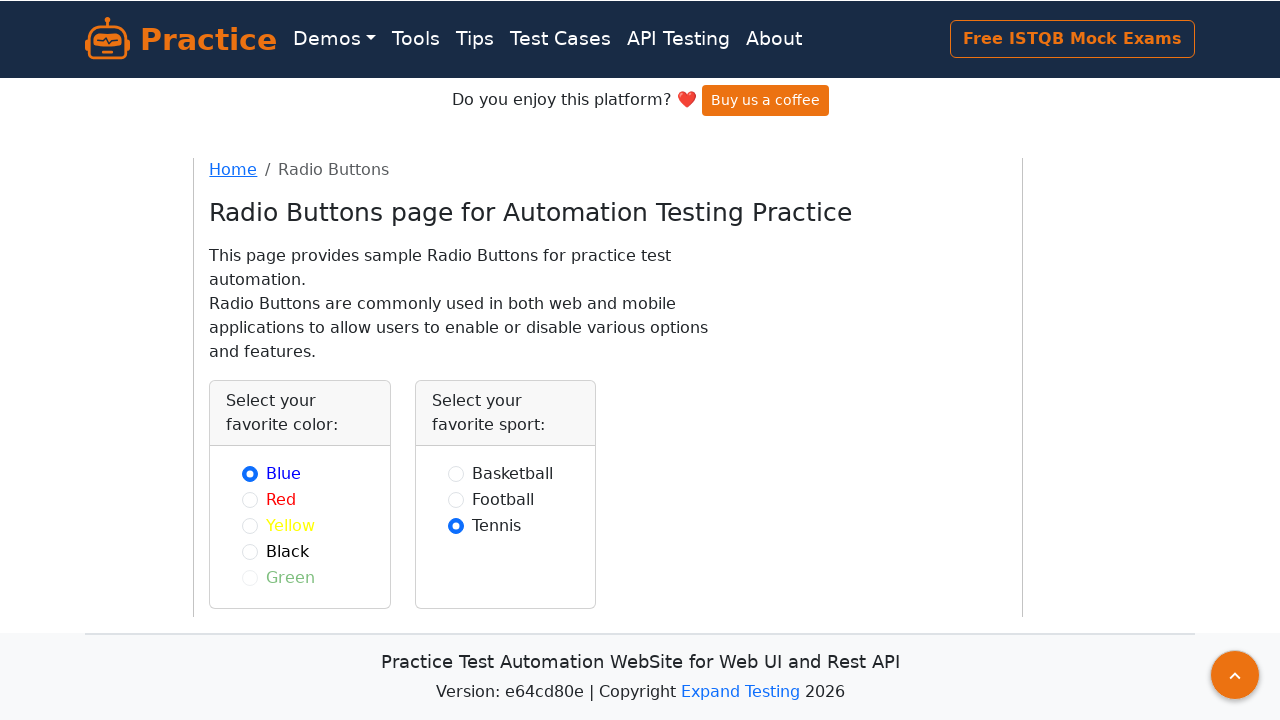

Located all color radio buttons
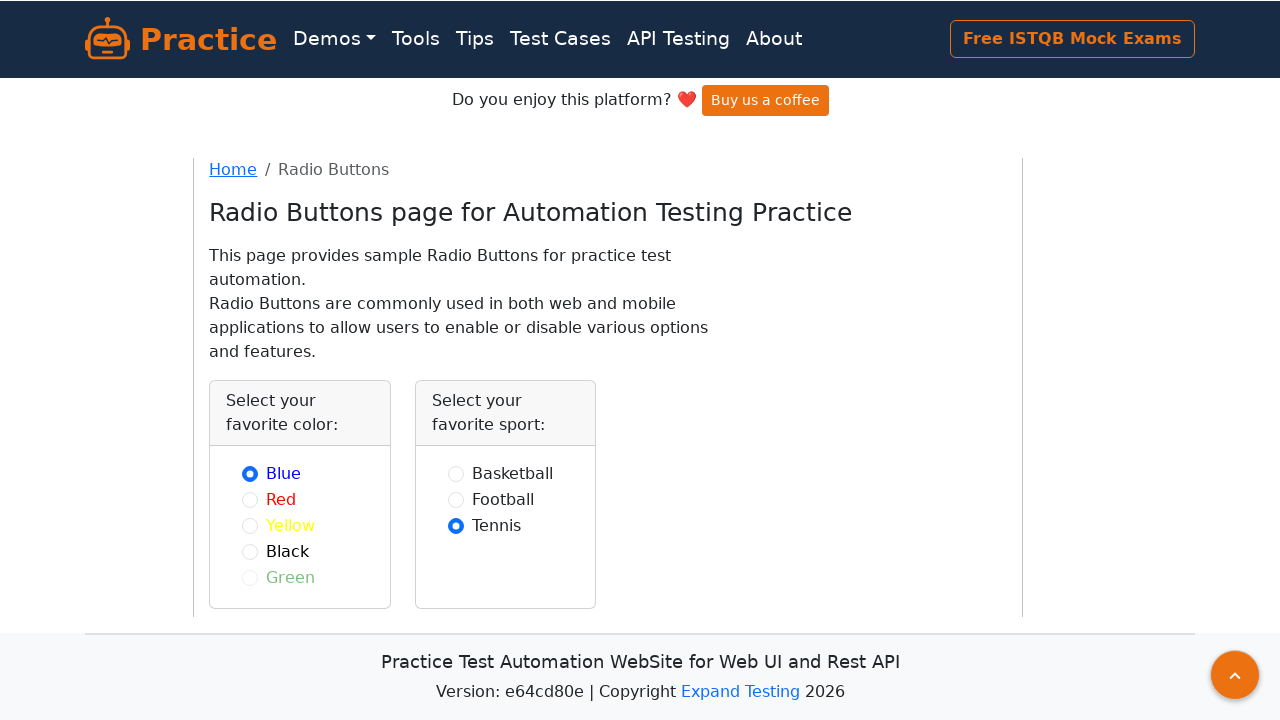

Waited 500ms before processing color radio button
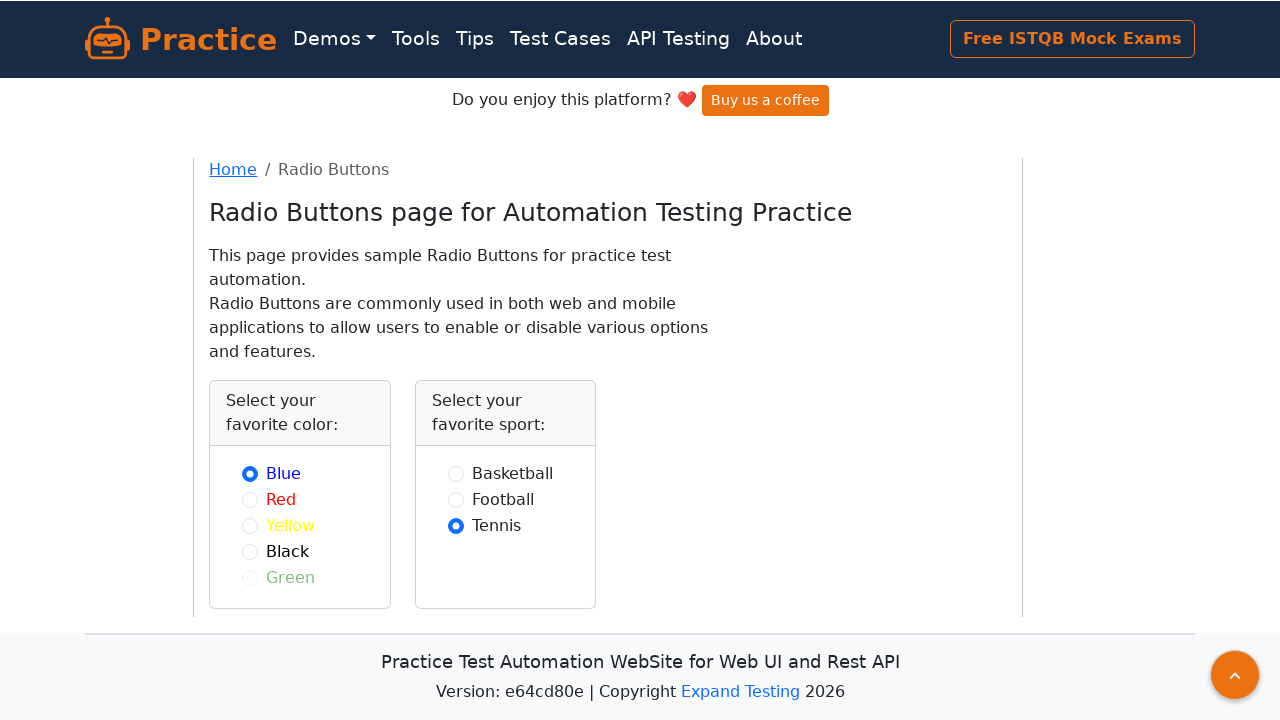

Clicked enabled color radio button at (250, 474) on xpath=//div[contains(text(),'favorite color')]//parent::div//div[@class='form-ch
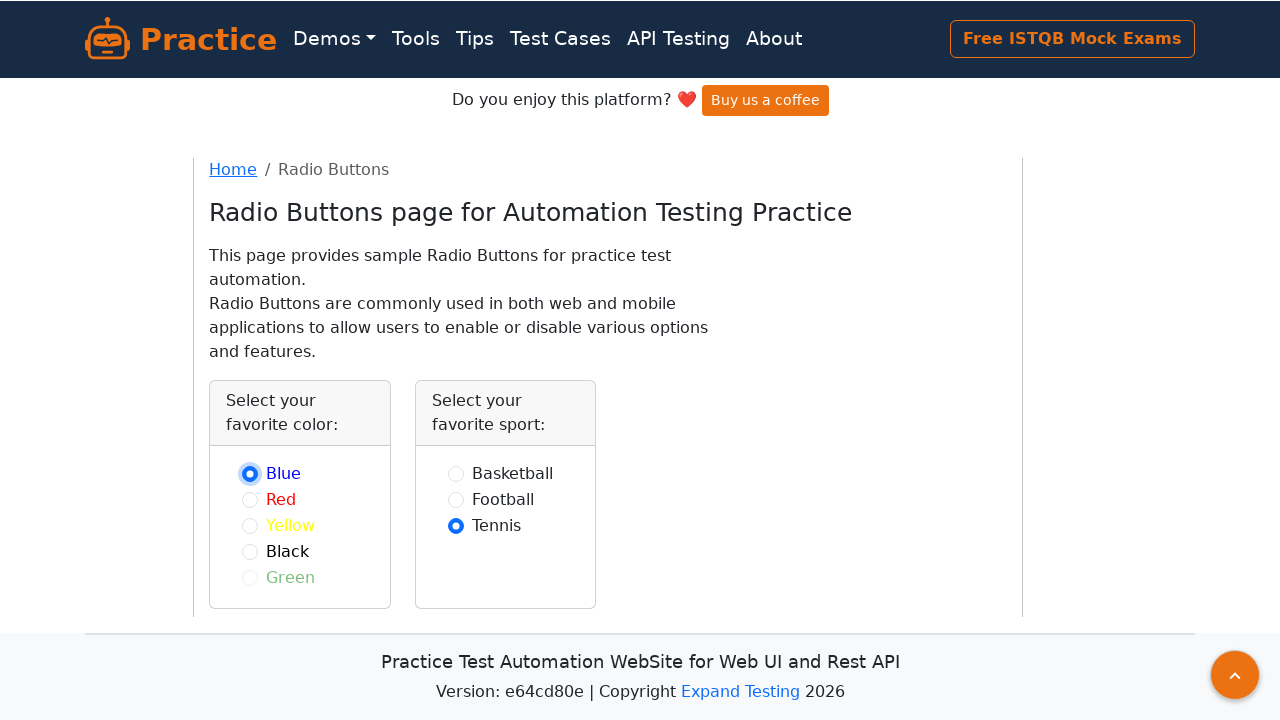

Waited 500ms before processing color radio button
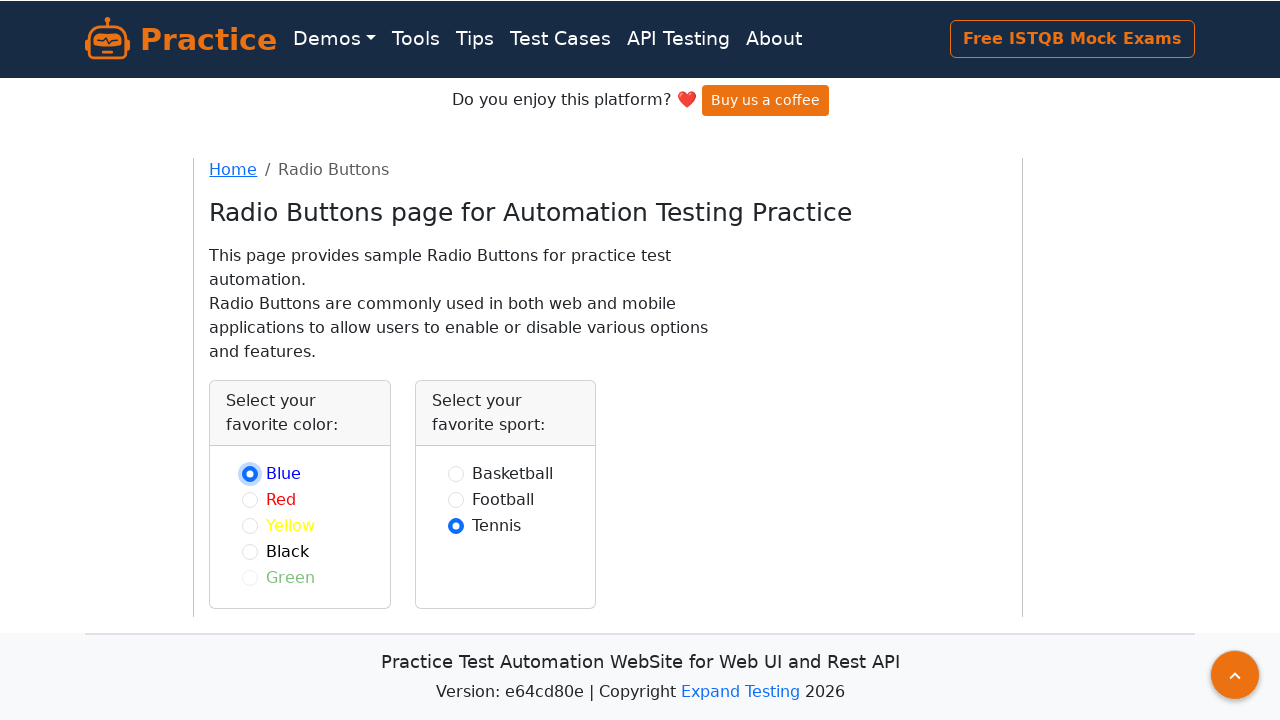

Clicked enabled color radio button at (250, 500) on xpath=//div[contains(text(),'favorite color')]//parent::div//div[@class='form-ch
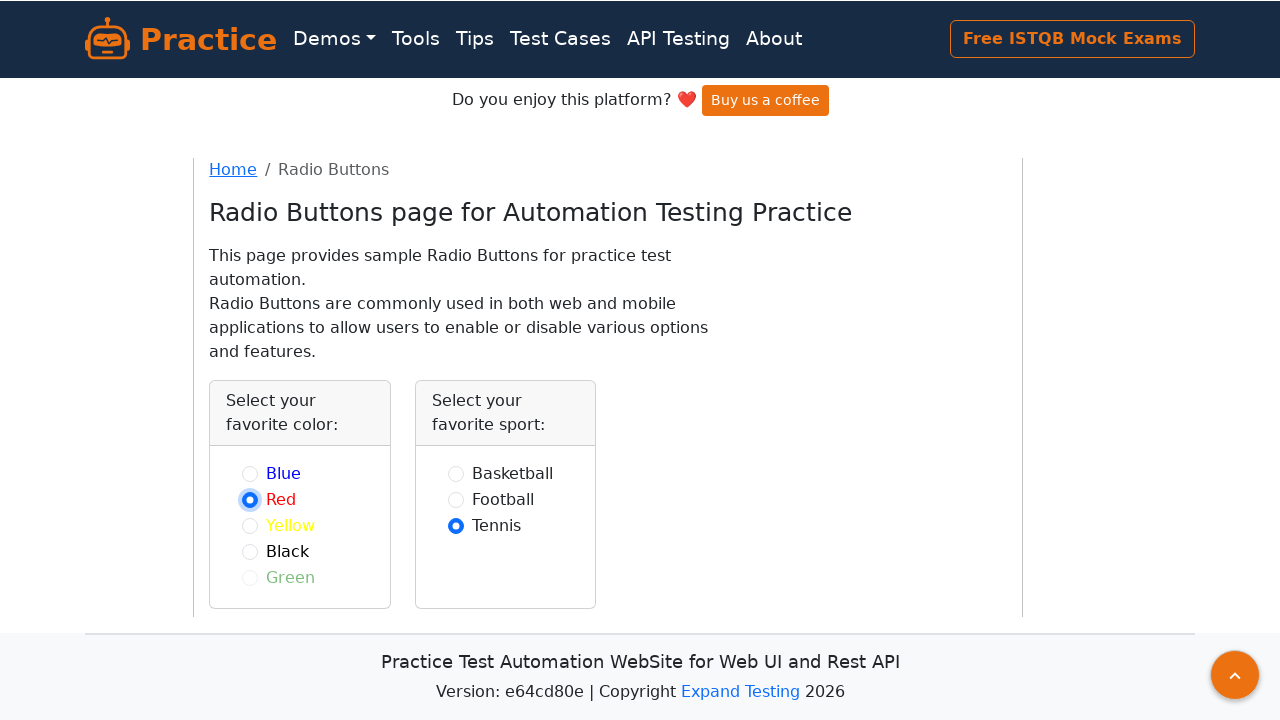

Waited 500ms before processing color radio button
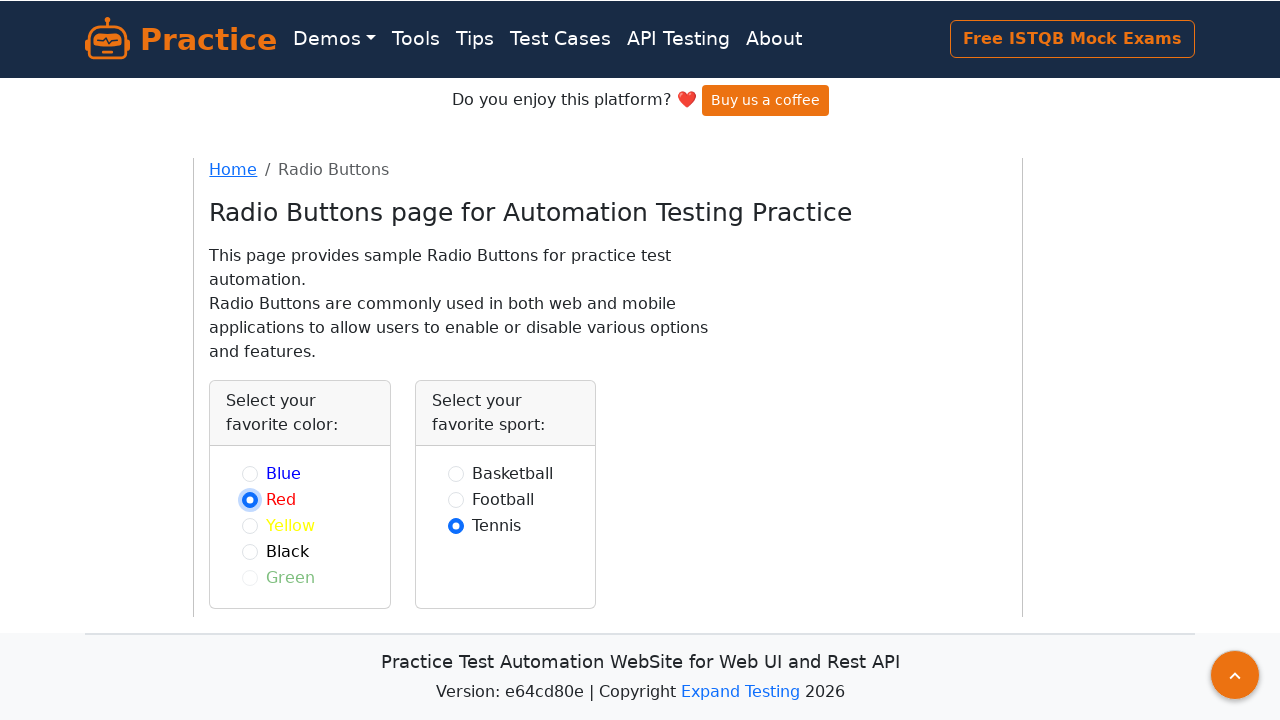

Clicked enabled color radio button at (250, 526) on xpath=//div[contains(text(),'favorite color')]//parent::div//div[@class='form-ch
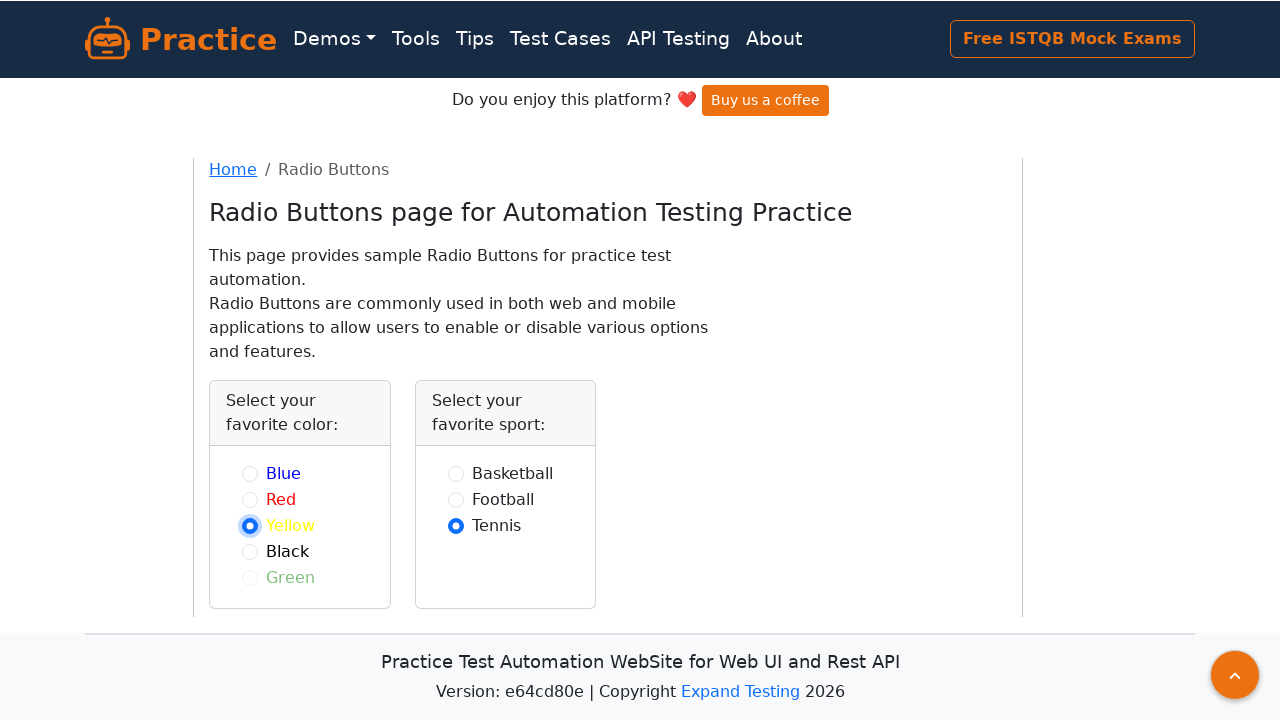

Waited 500ms before processing color radio button
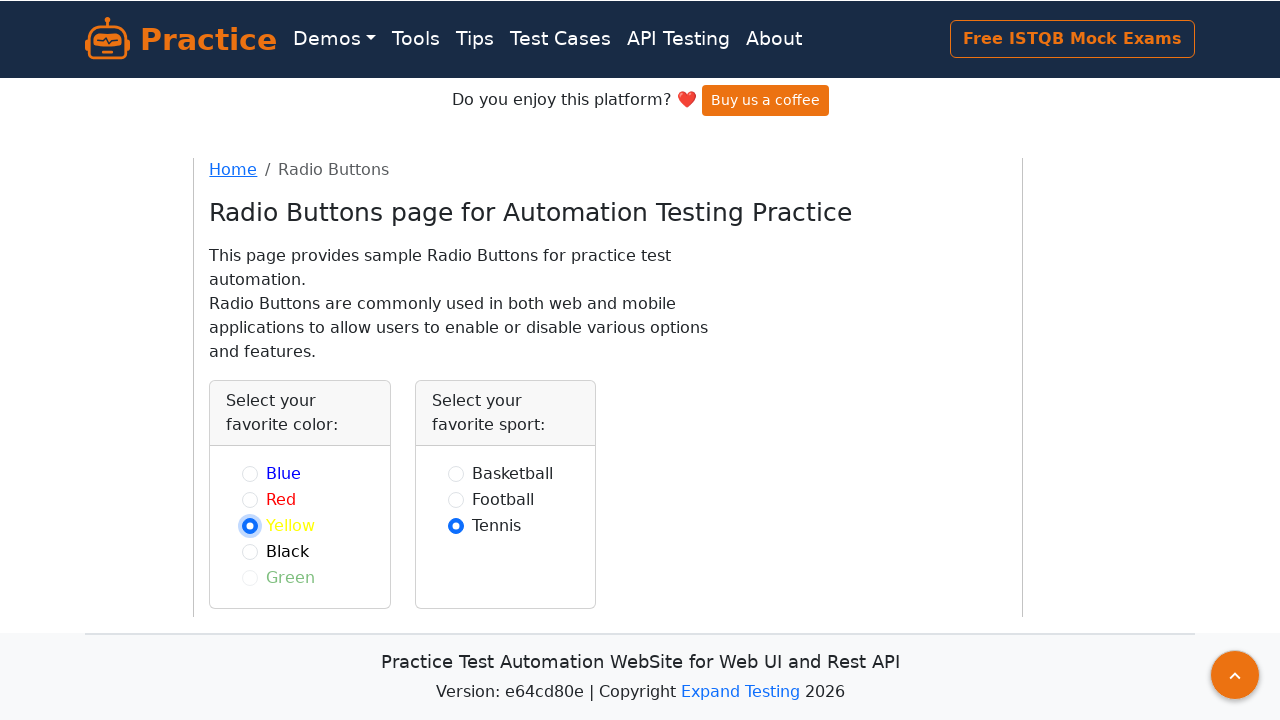

Clicked enabled color radio button at (250, 552) on xpath=//div[contains(text(),'favorite color')]//parent::div//div[@class='form-ch
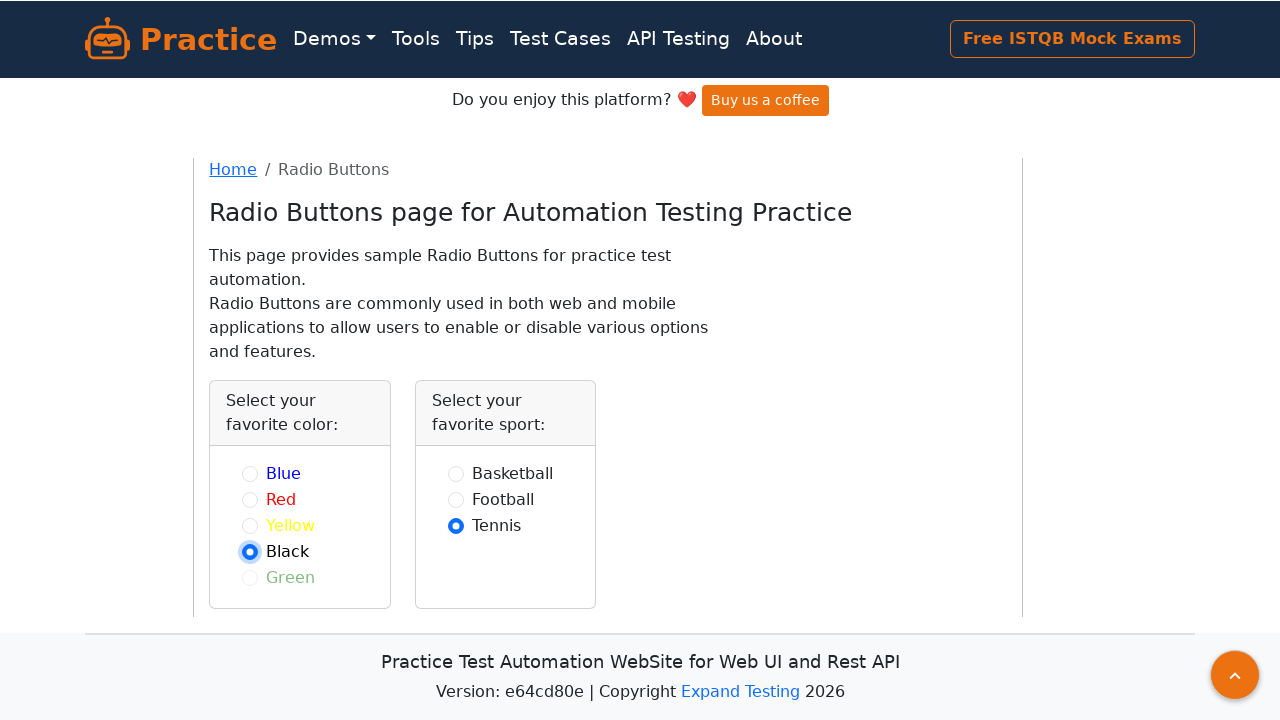

Waited 500ms before processing color radio button
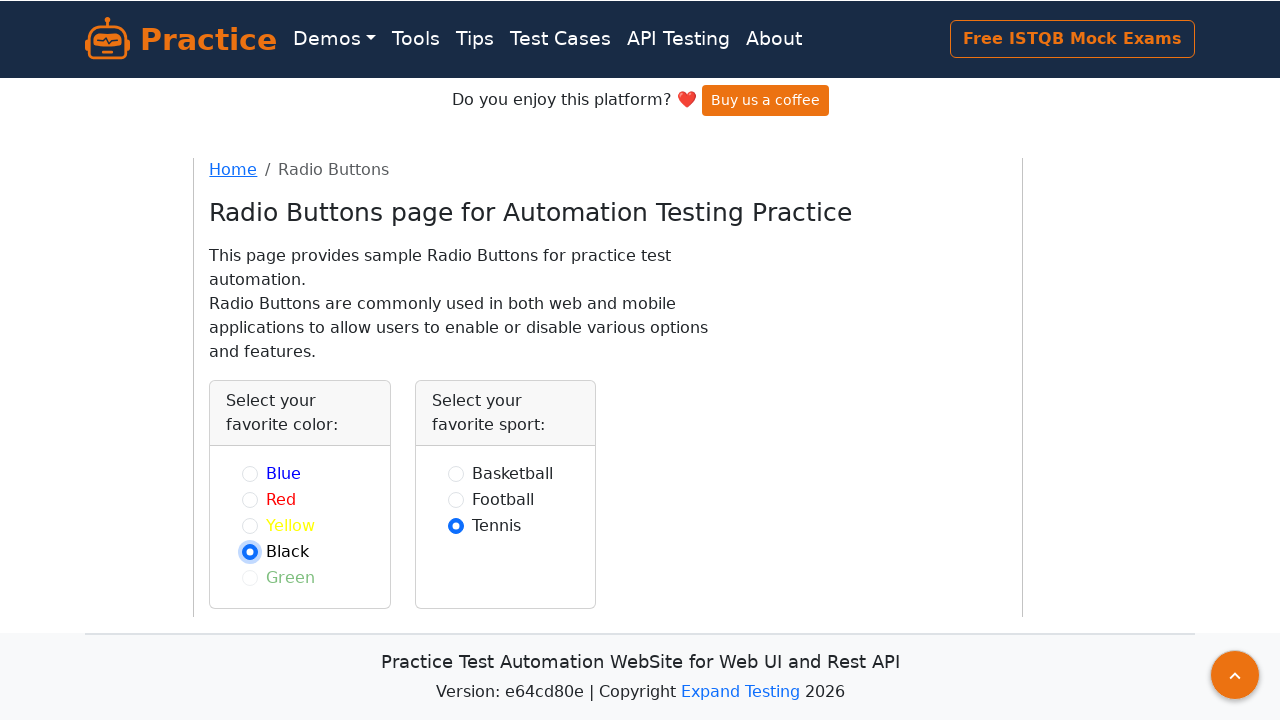

Removed disabled attribute from color radio button via JavaScript
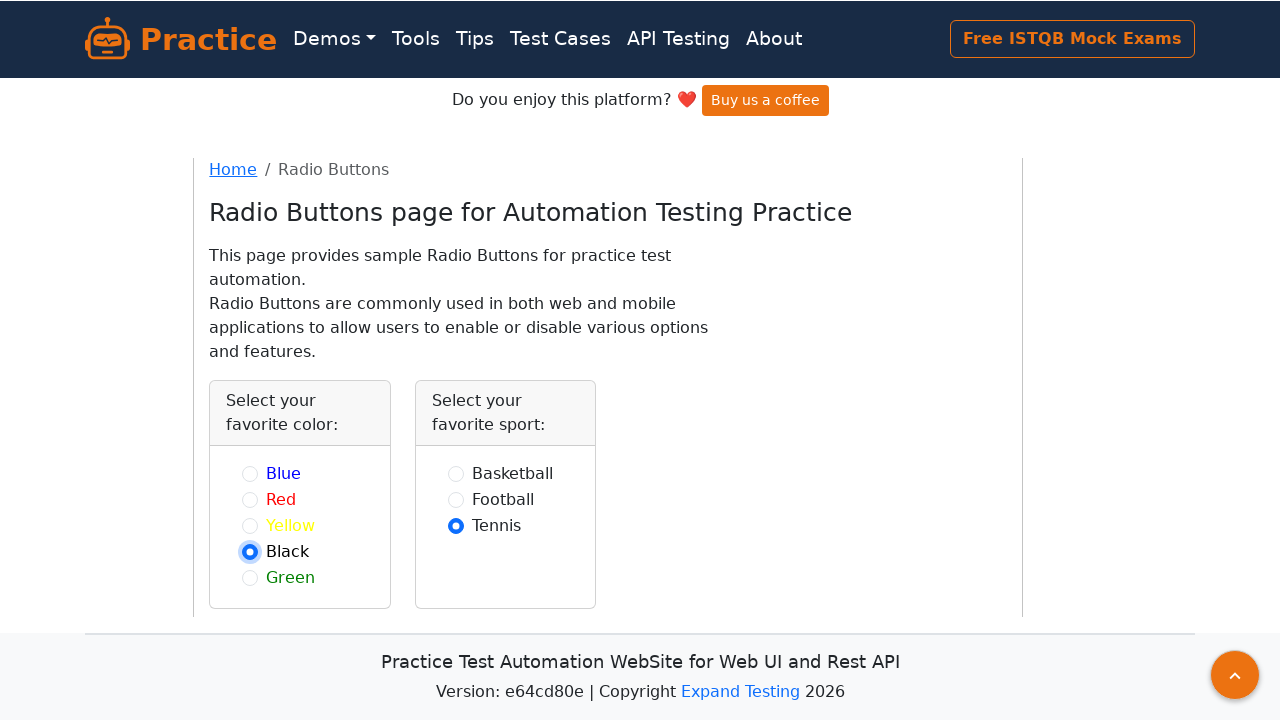

Waited 500ms after removing disabled attribute
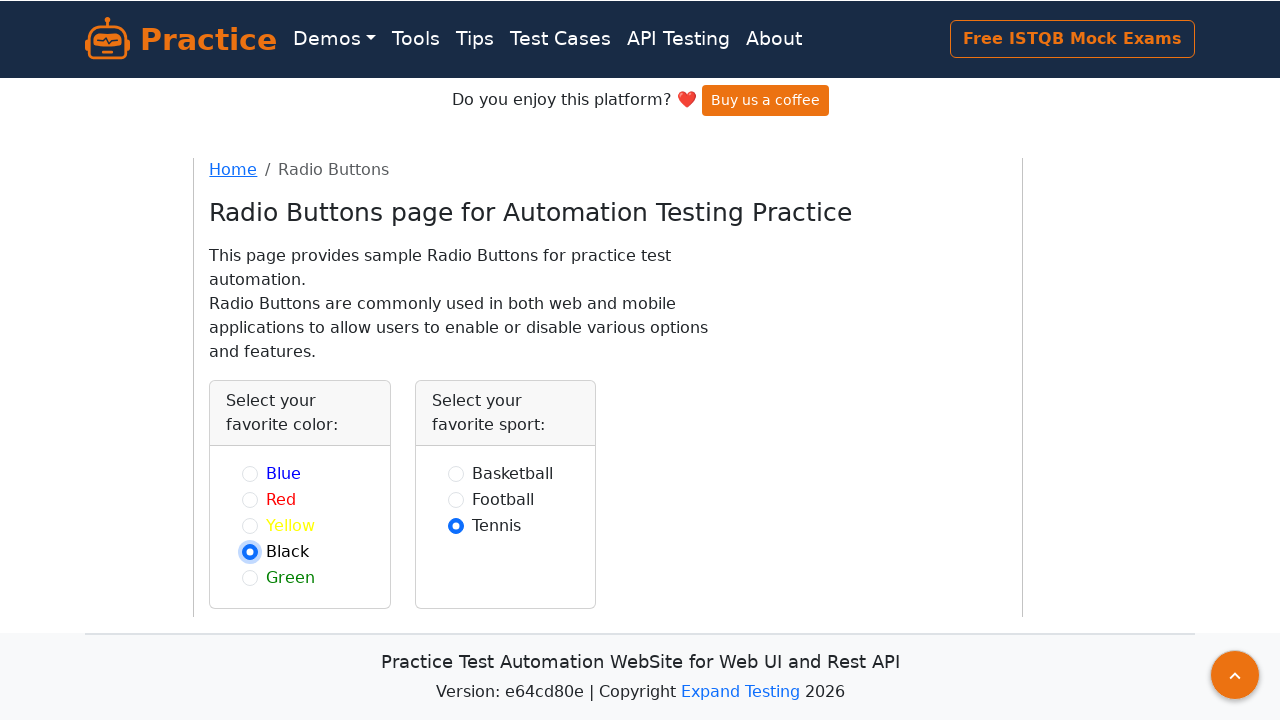

Clicked previously disabled color radio button at (250, 578) on xpath=//div[contains(text(),'favorite color')]//parent::div//div[@class='form-ch
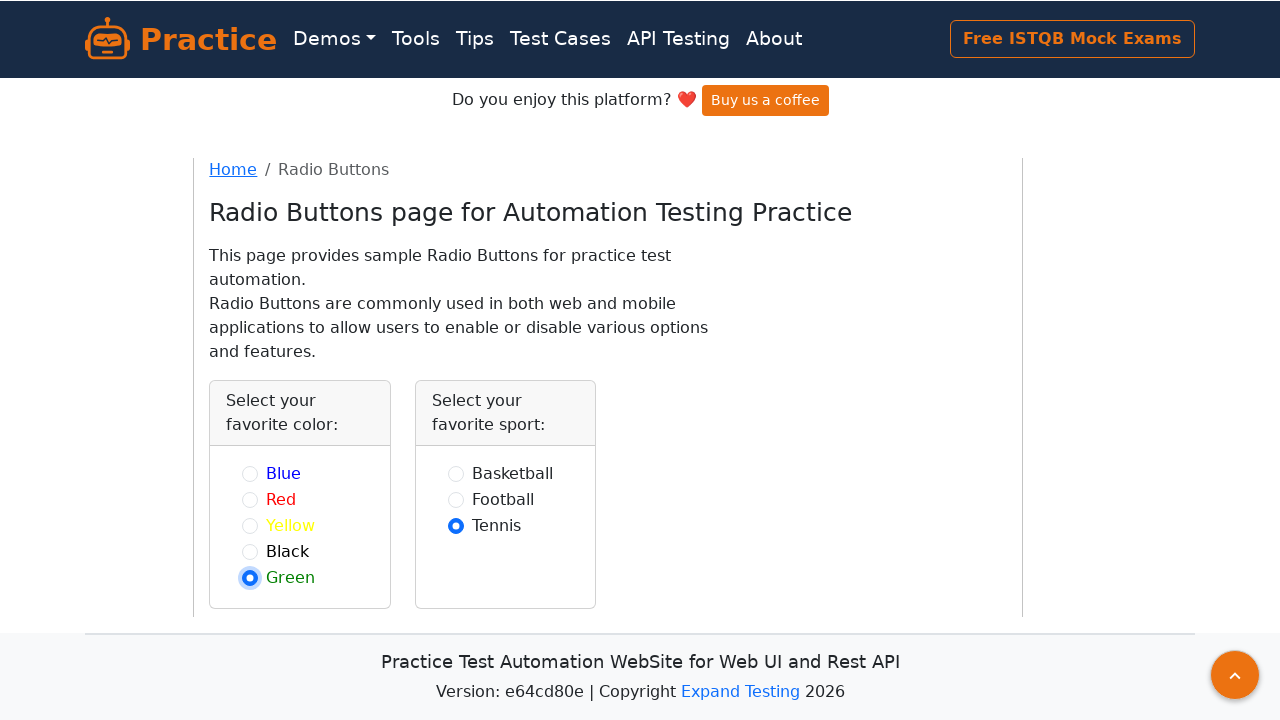

Located all sport radio buttons
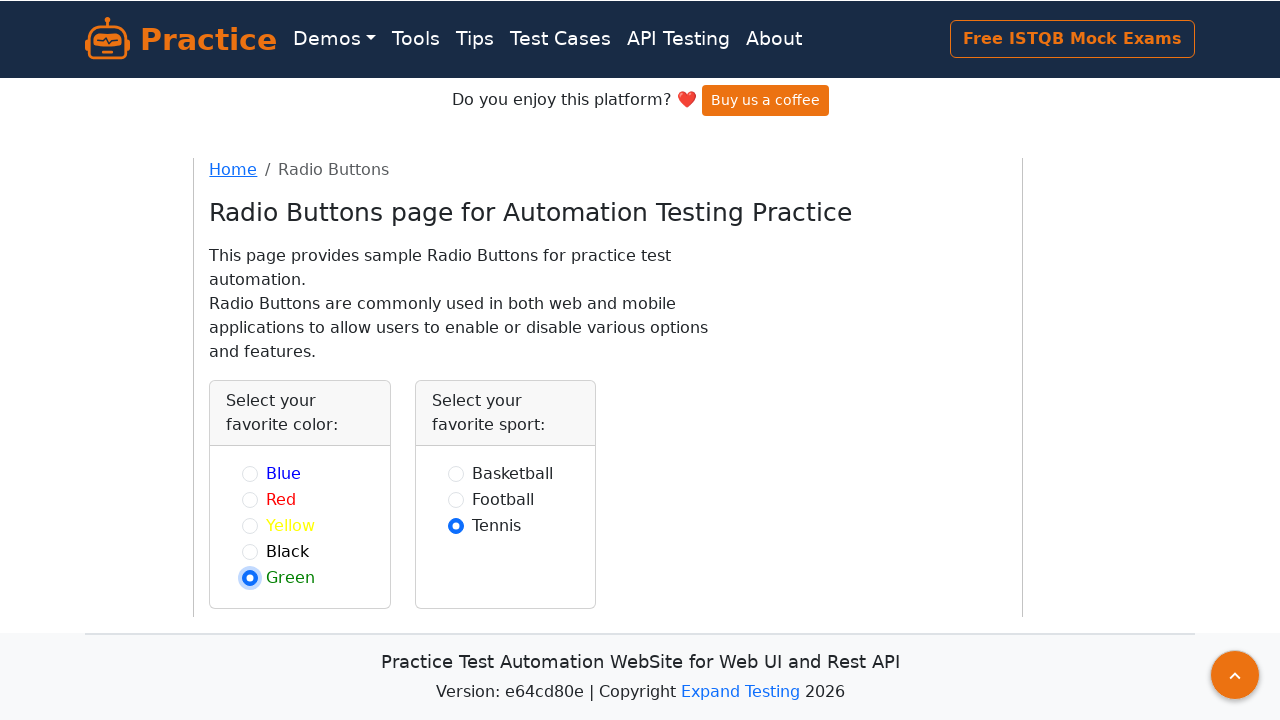

Waited 500ms before processing sport radio button
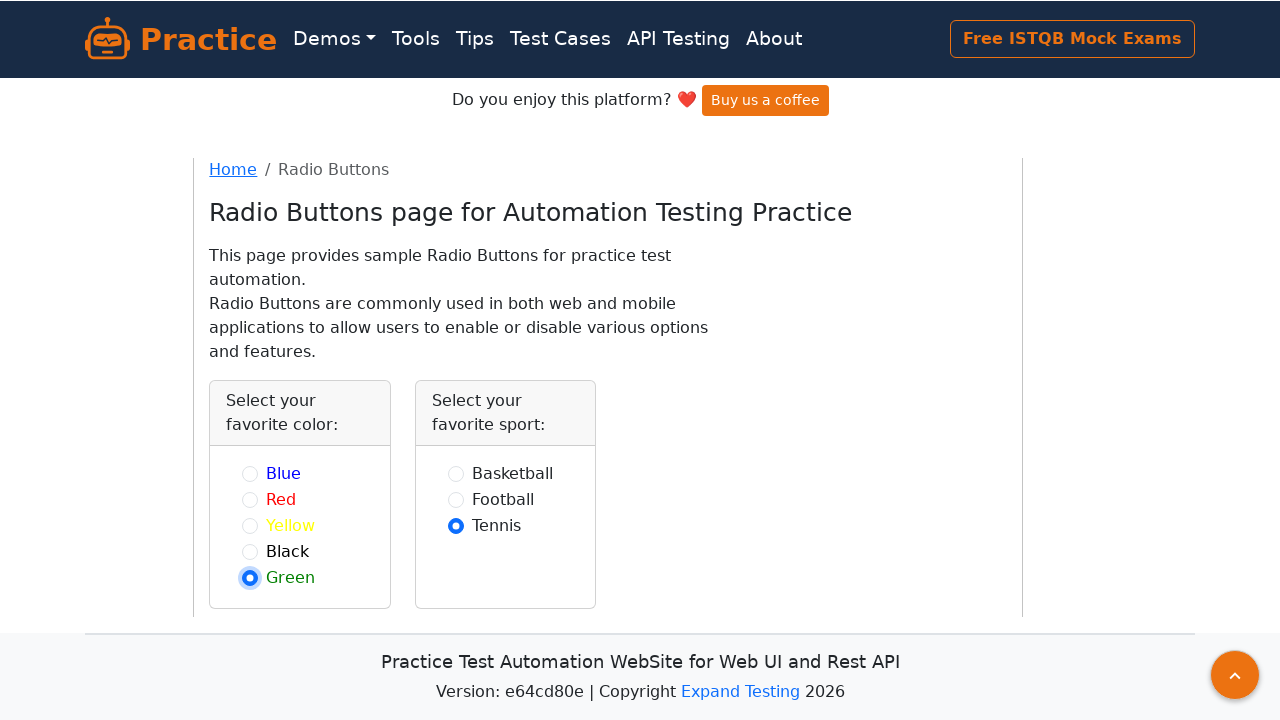

Clicked enabled sport radio button at (456, 474) on xpath=//div[contains(text(),'favorite sport')]//parent::div//div[@class='form-ch
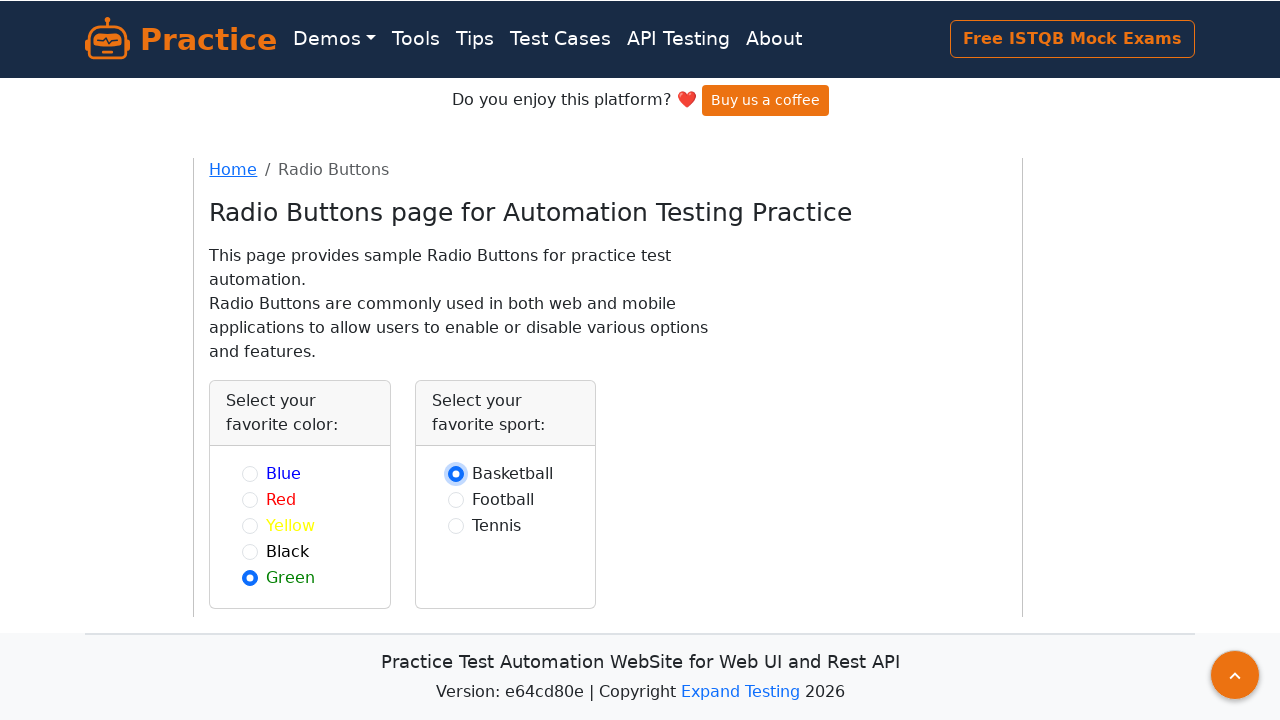

Waited 500ms before processing sport radio button
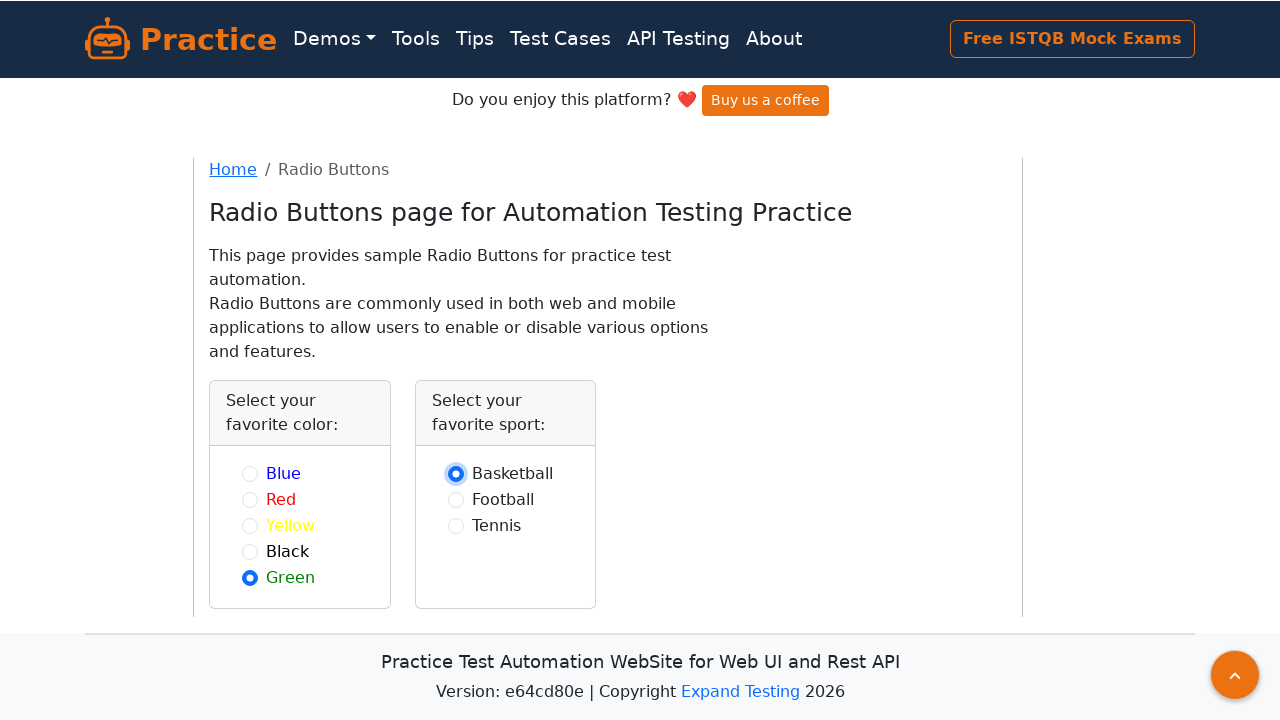

Clicked enabled sport radio button at (456, 500) on xpath=//div[contains(text(),'favorite sport')]//parent::div//div[@class='form-ch
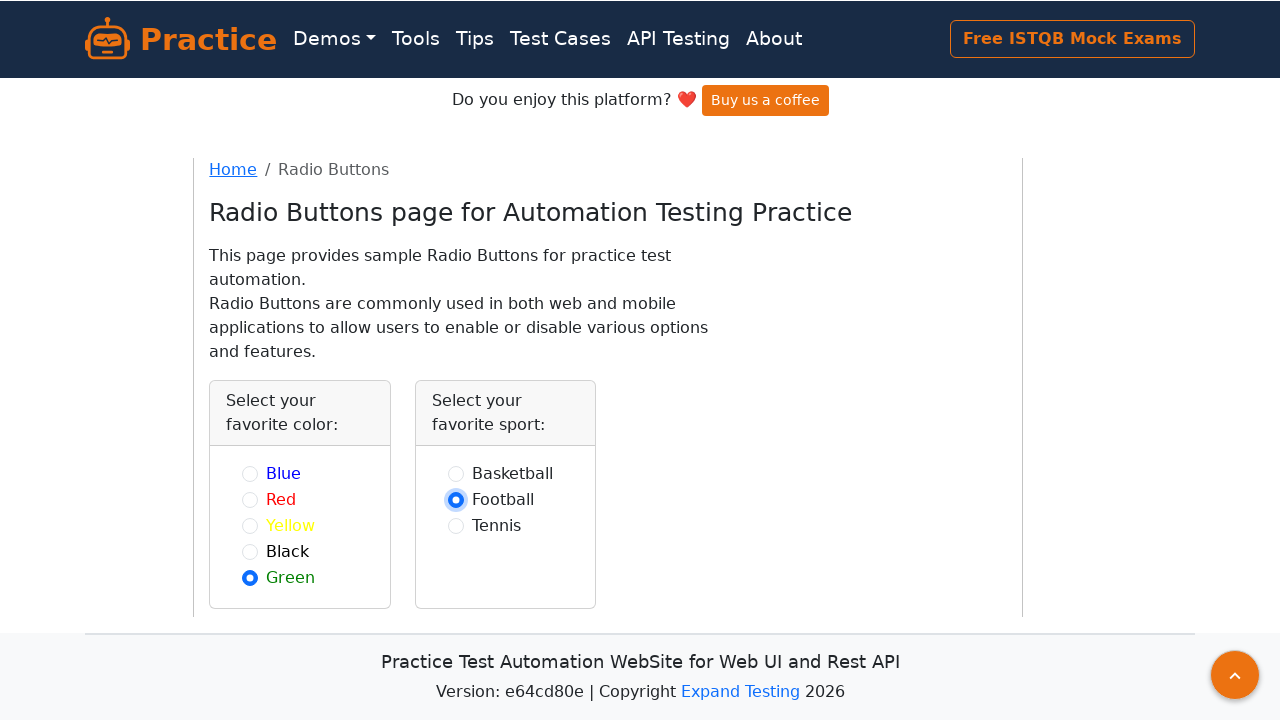

Waited 500ms before processing sport radio button
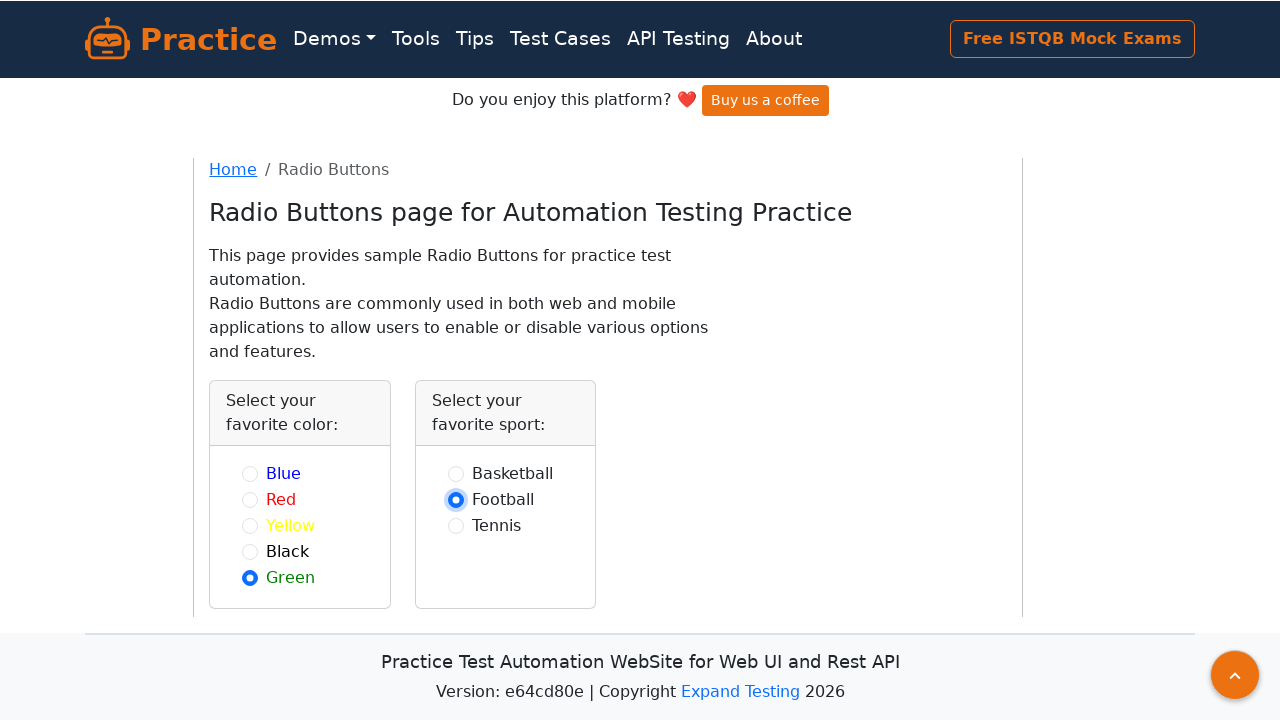

Clicked enabled sport radio button at (456, 526) on xpath=//div[contains(text(),'favorite sport')]//parent::div//div[@class='form-ch
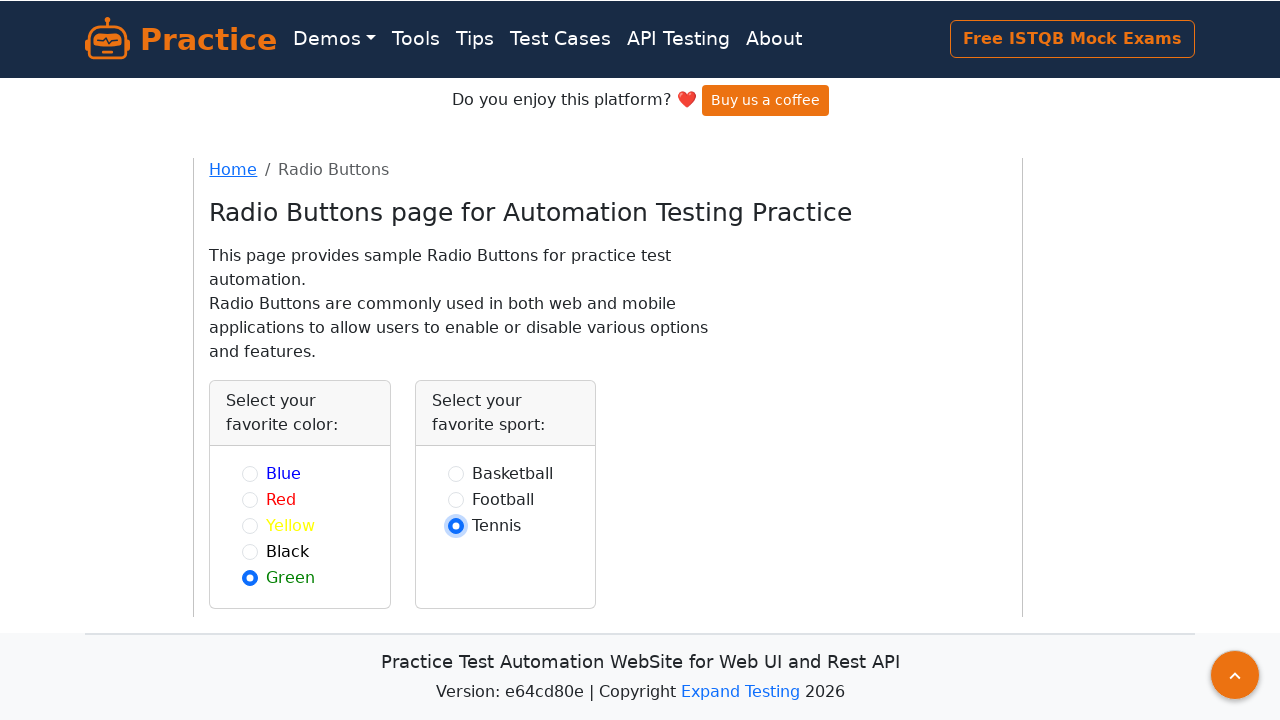

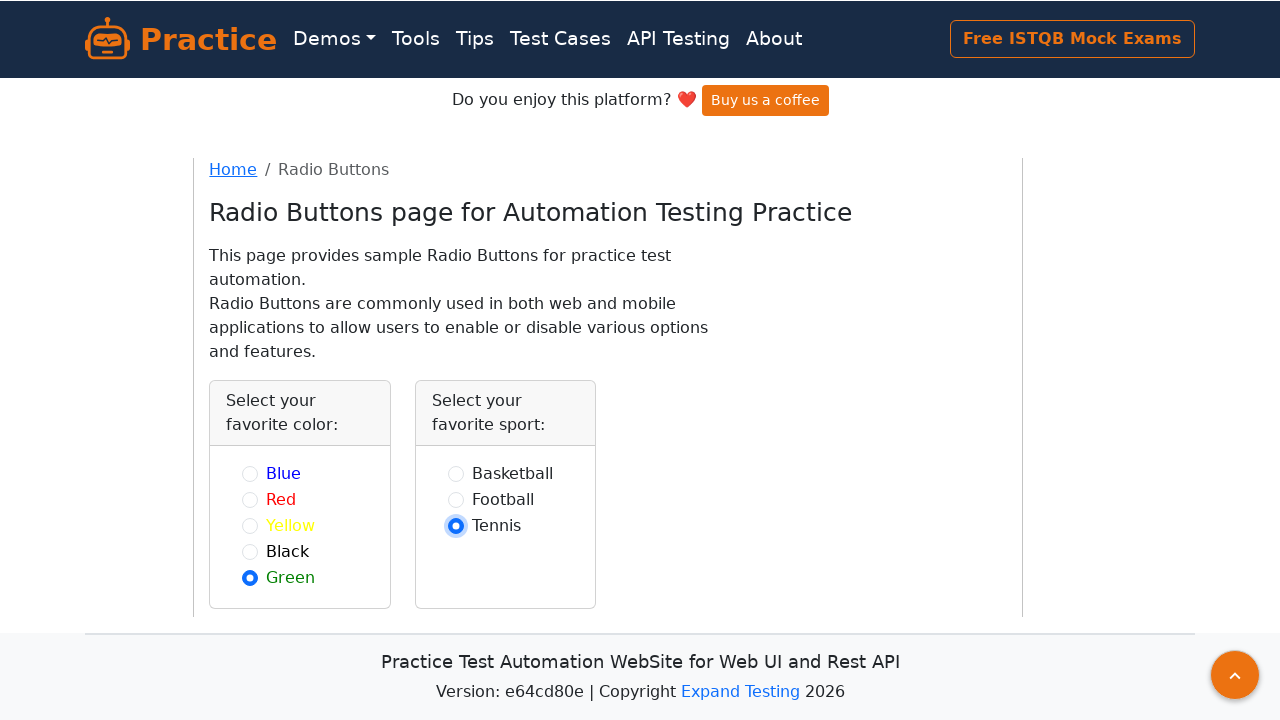